Tests navigation to a registration page and fills in a name field using JavaScript executor functionality

Starting URL: http://demo.automationtesting.in/Frames.html

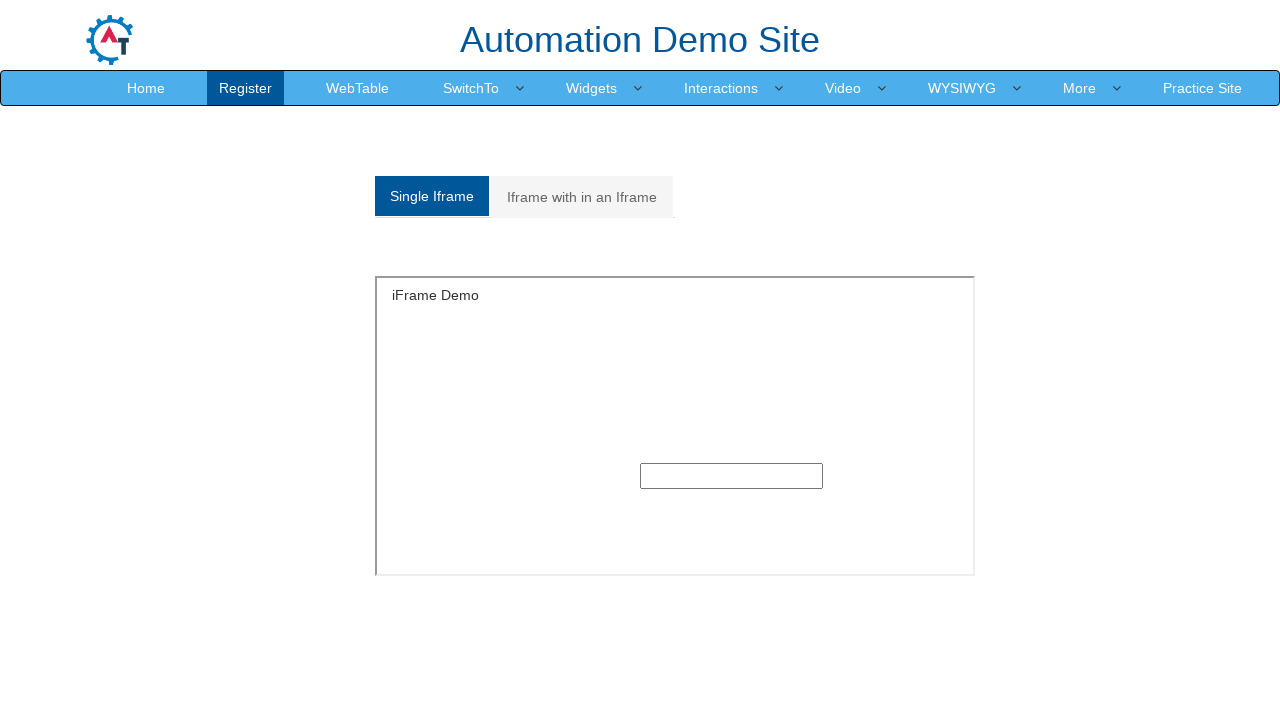

Clicked on the Register link at (246, 88) on a:text('Register')
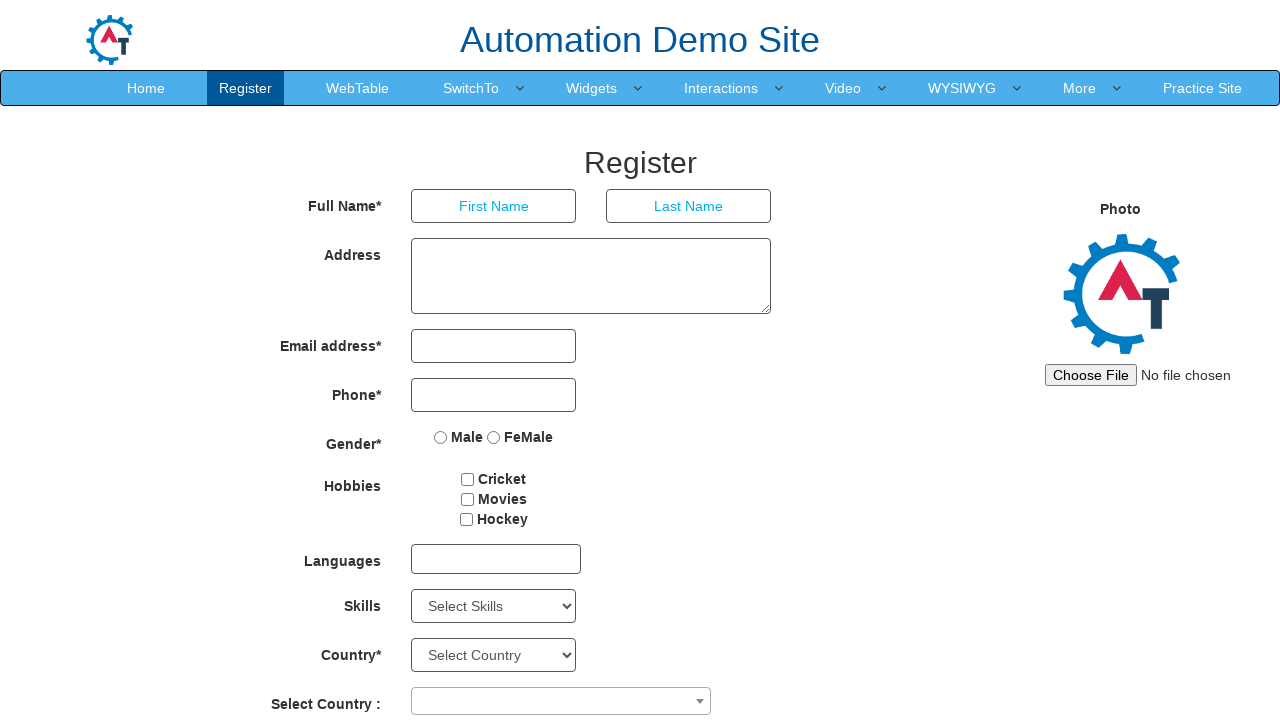

Filled first text input field with 'balkrushan' on (//input[@type='text'])[1]
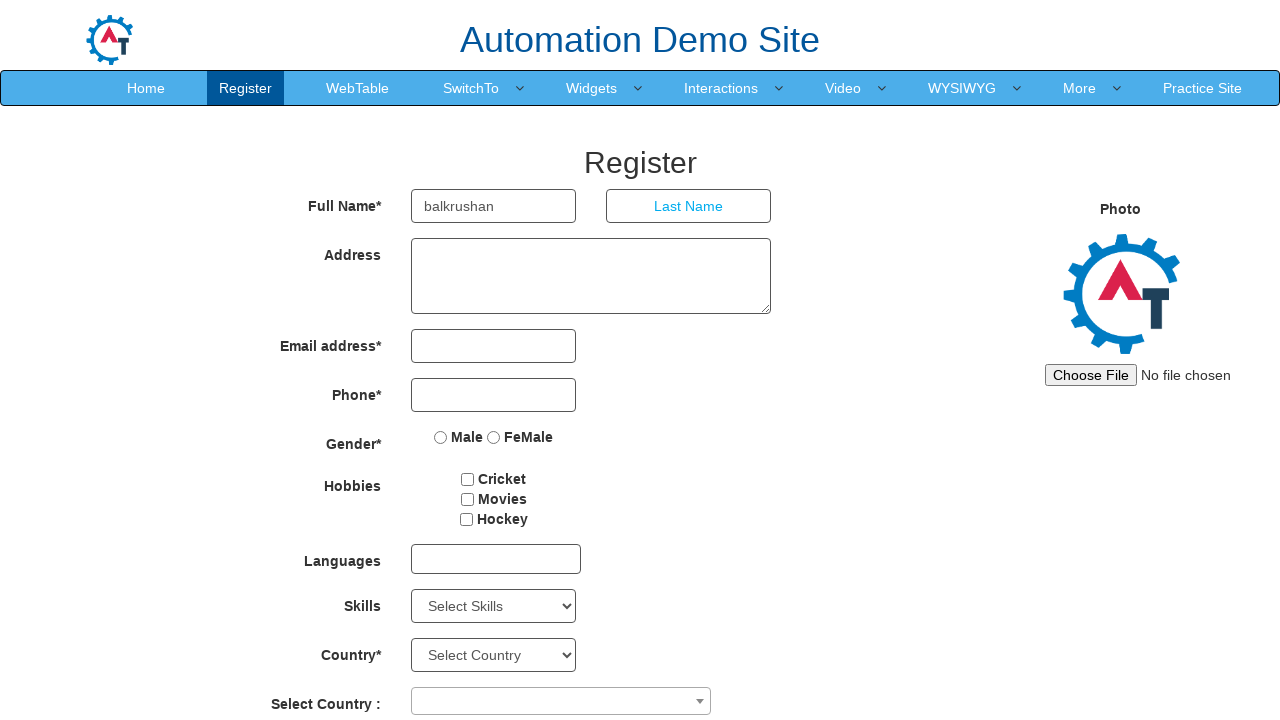

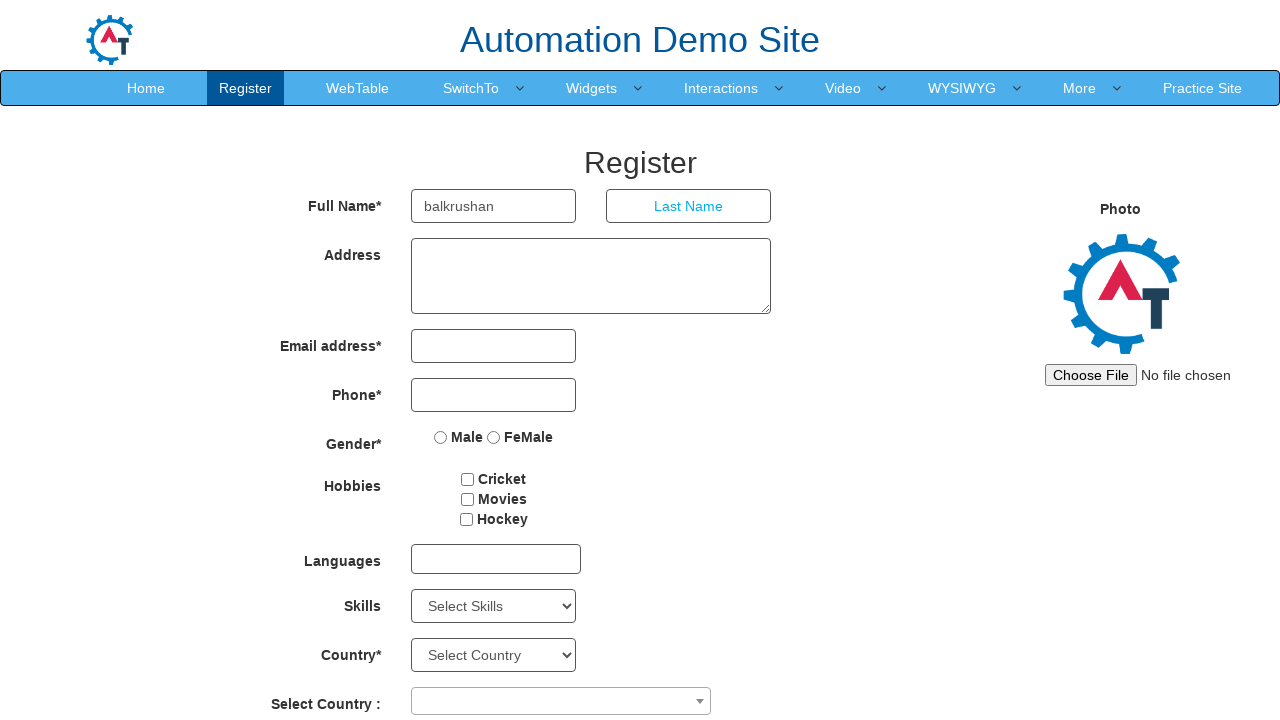